Tests that the browser back button works correctly with filter navigation

Starting URL: https://demo.playwright.dev/todomvc

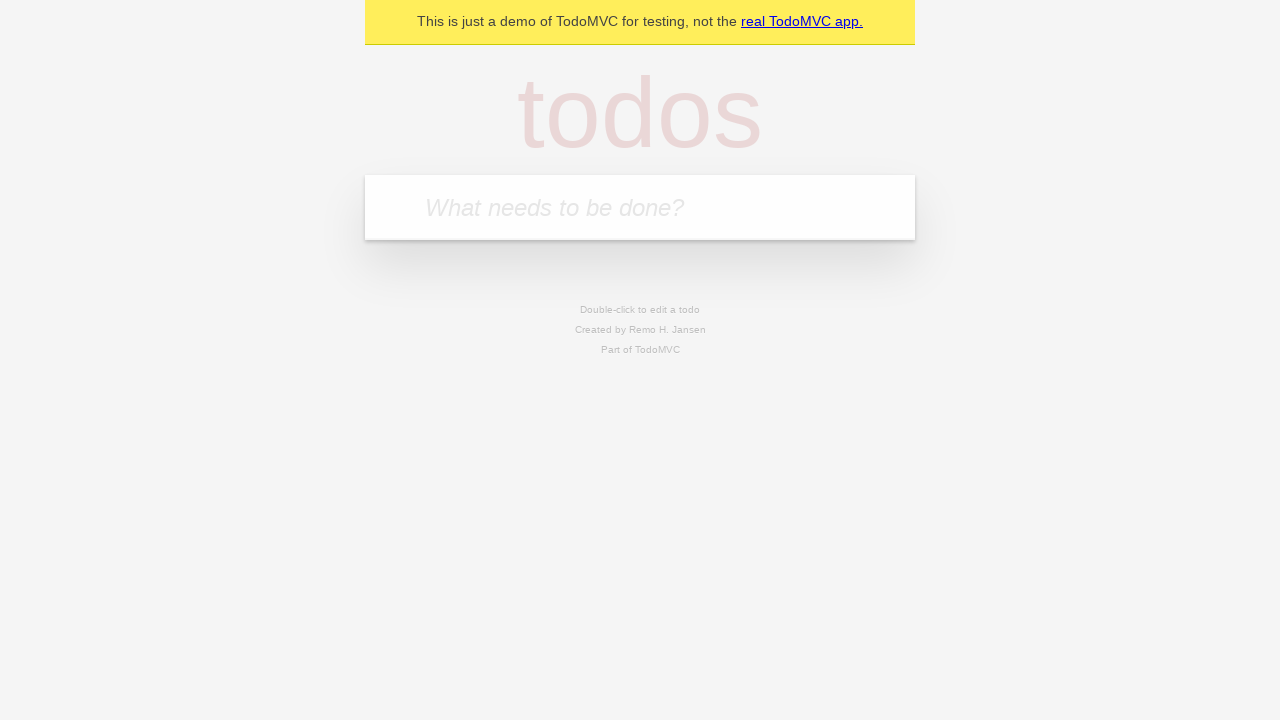

Filled todo input with 'buy some cheese' on internal:attr=[placeholder="What needs to be done?"i]
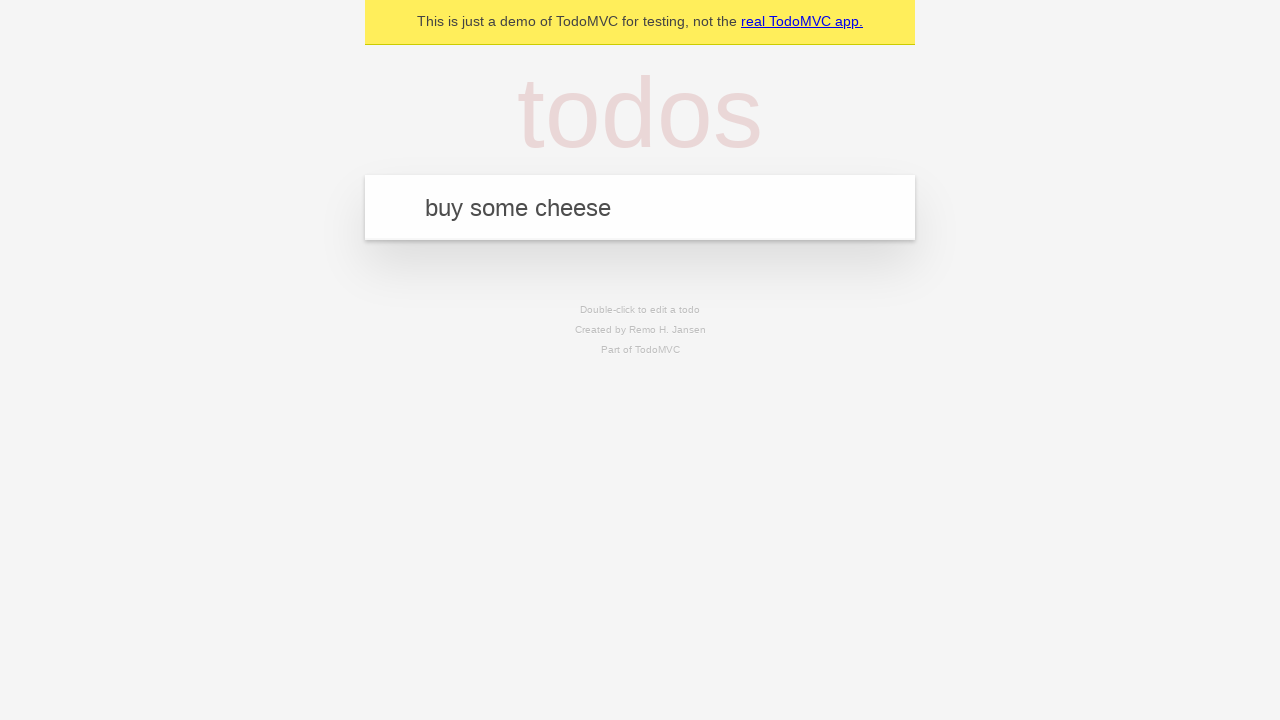

Pressed Enter to create todo 'buy some cheese' on internal:attr=[placeholder="What needs to be done?"i]
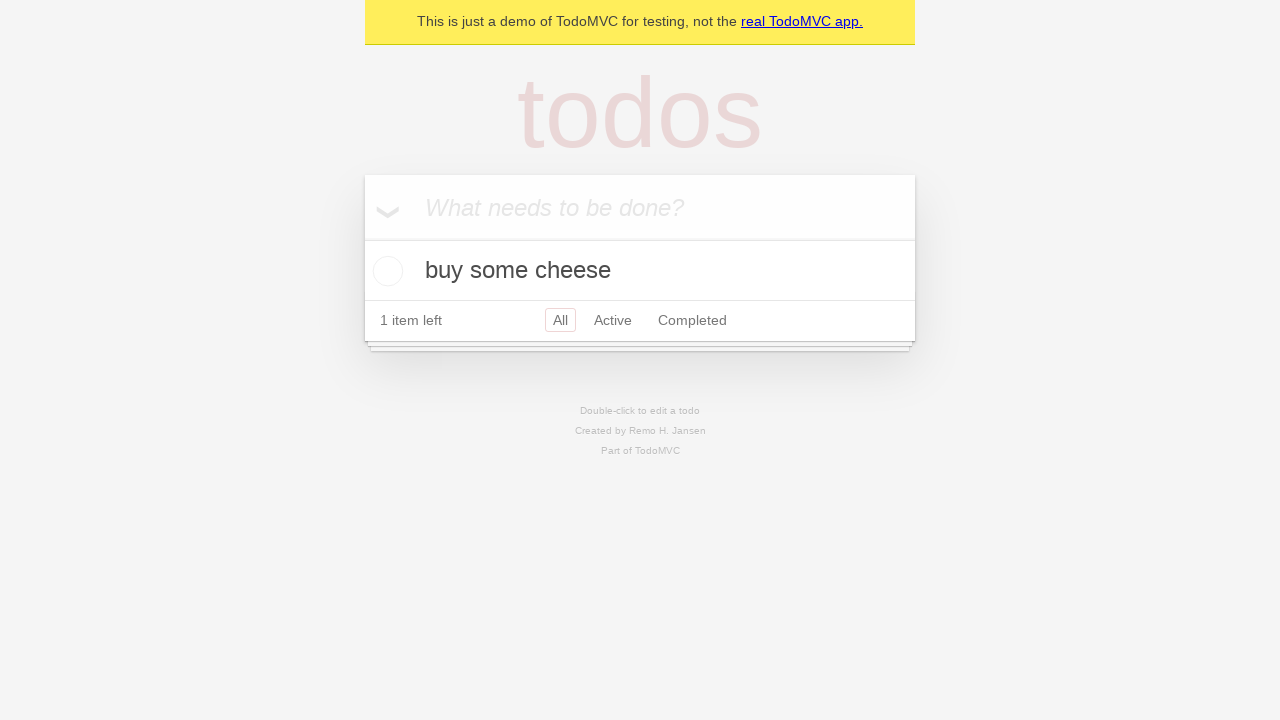

Filled todo input with 'feed the cat' on internal:attr=[placeholder="What needs to be done?"i]
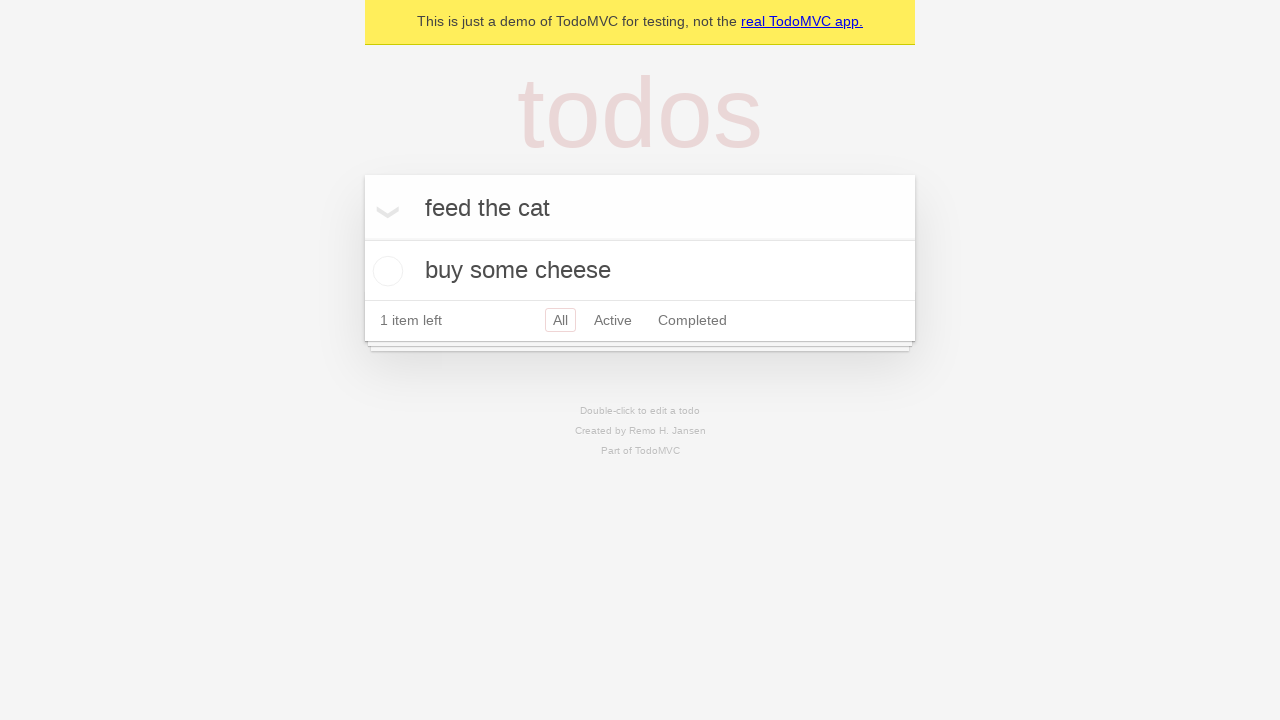

Pressed Enter to create todo 'feed the cat' on internal:attr=[placeholder="What needs to be done?"i]
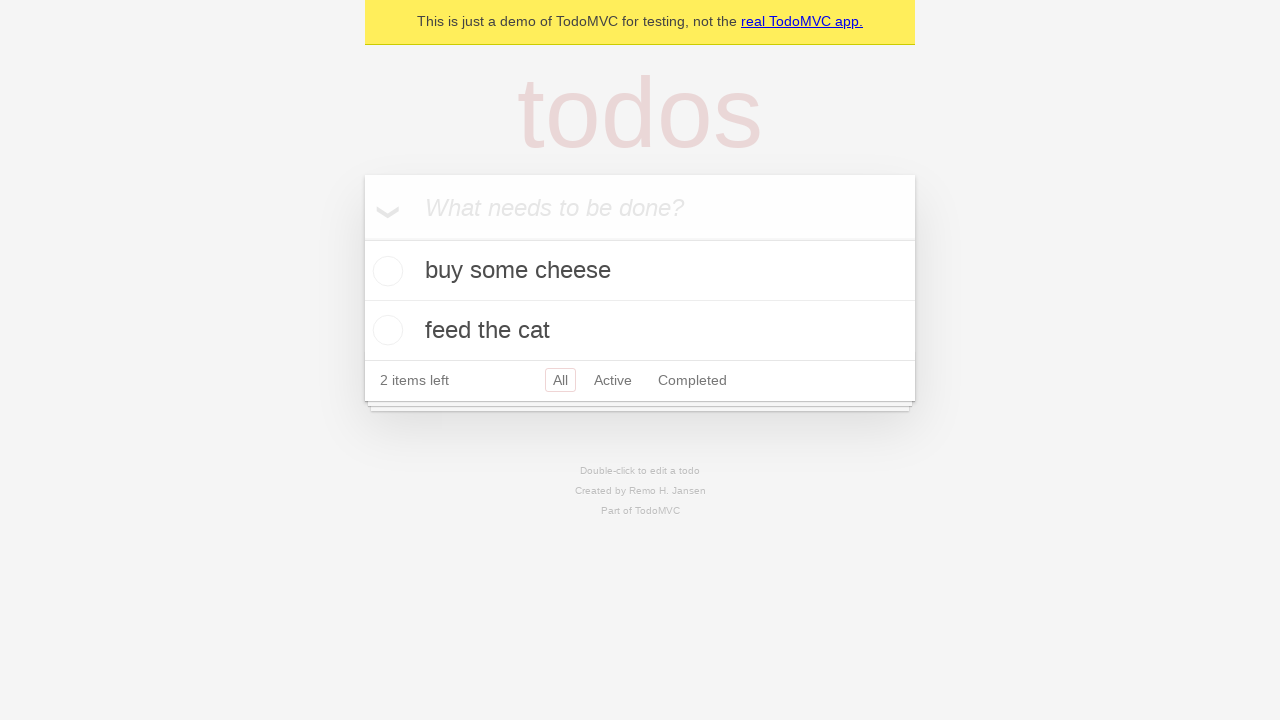

Filled todo input with 'book a doctors appointment' on internal:attr=[placeholder="What needs to be done?"i]
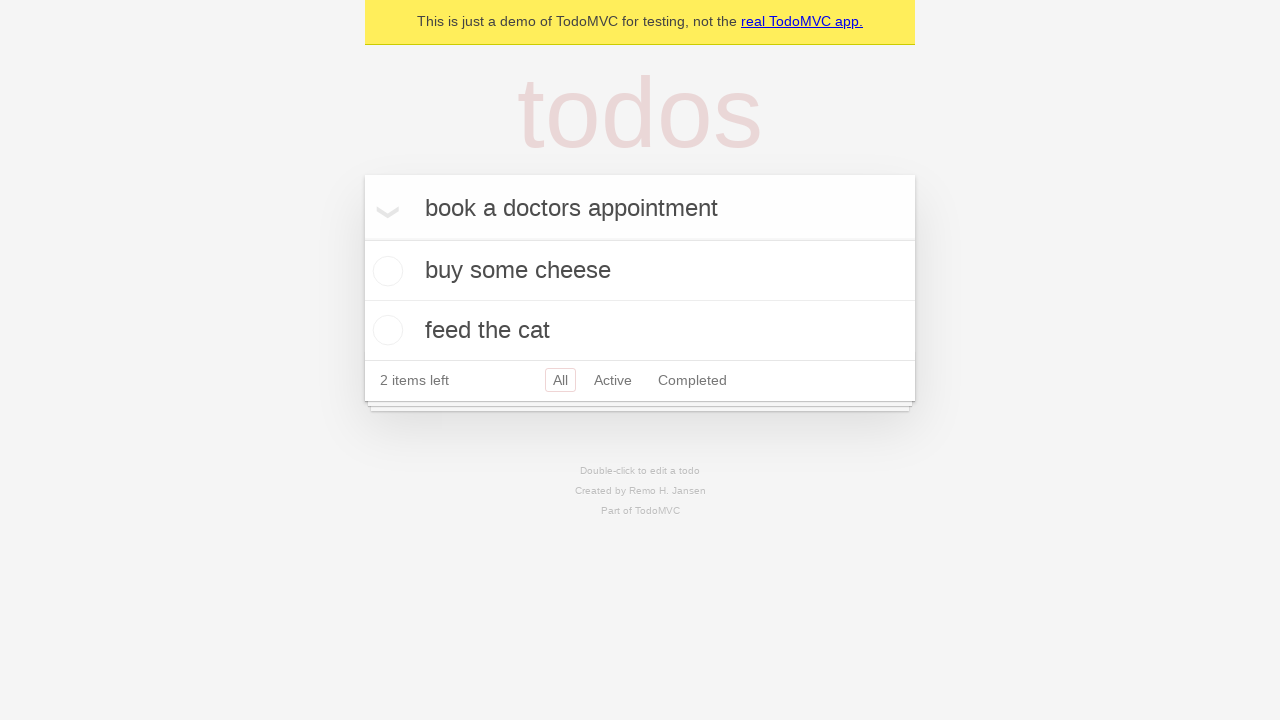

Pressed Enter to create todo 'book a doctors appointment' on internal:attr=[placeholder="What needs to be done?"i]
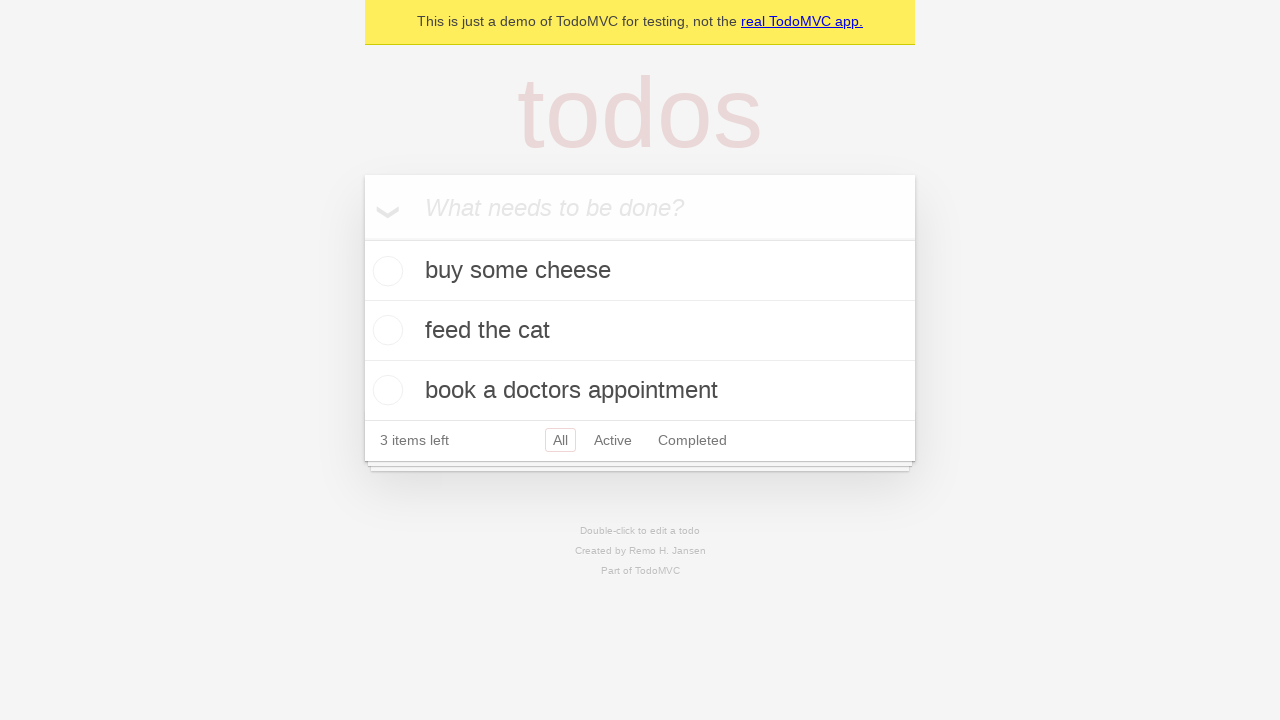

Checked the second todo item at (385, 330) on .todo-list li .toggle >> nth=1
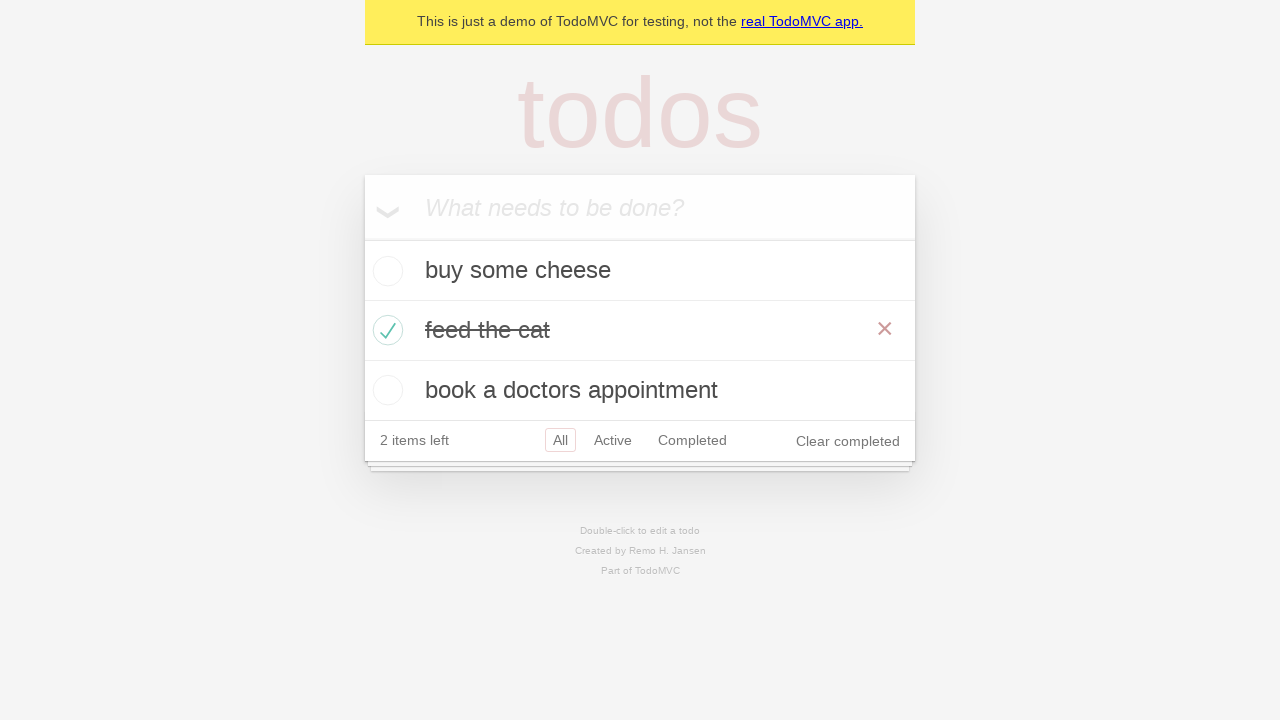

Clicked 'All' filter at (560, 440) on internal:role=link[name="All"i]
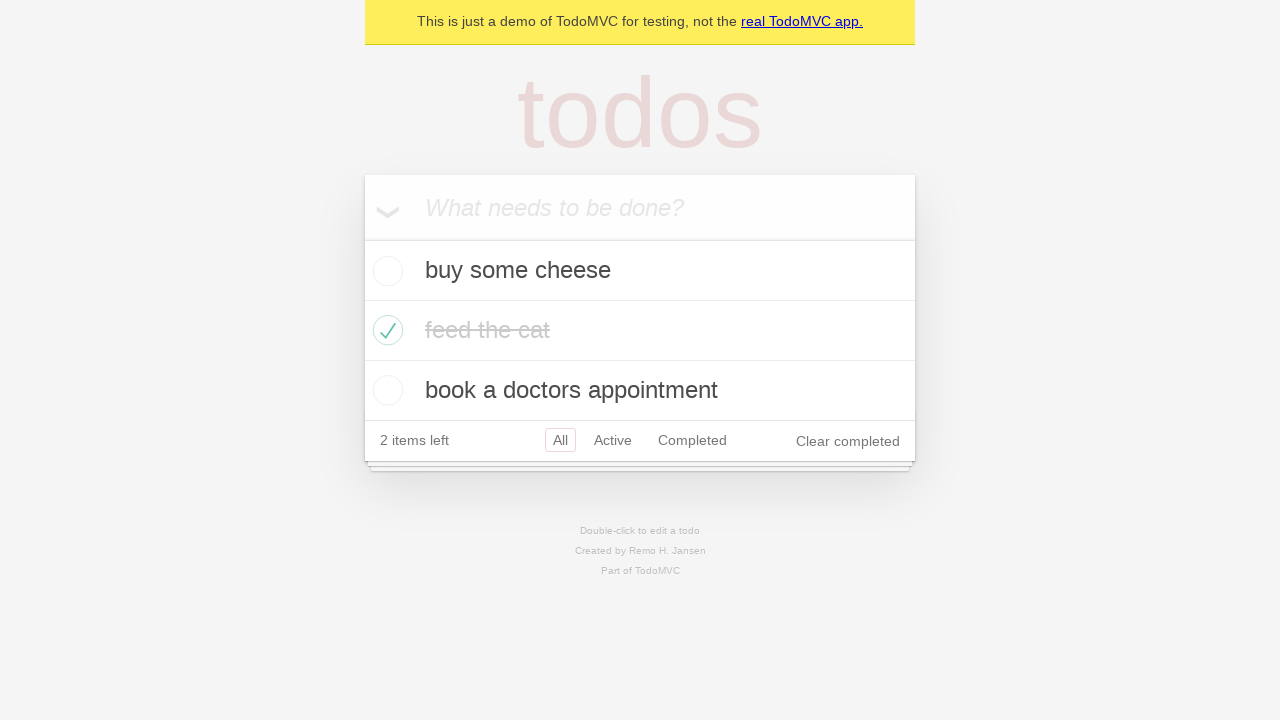

Clicked 'Active' filter at (613, 440) on internal:role=link[name="Active"i]
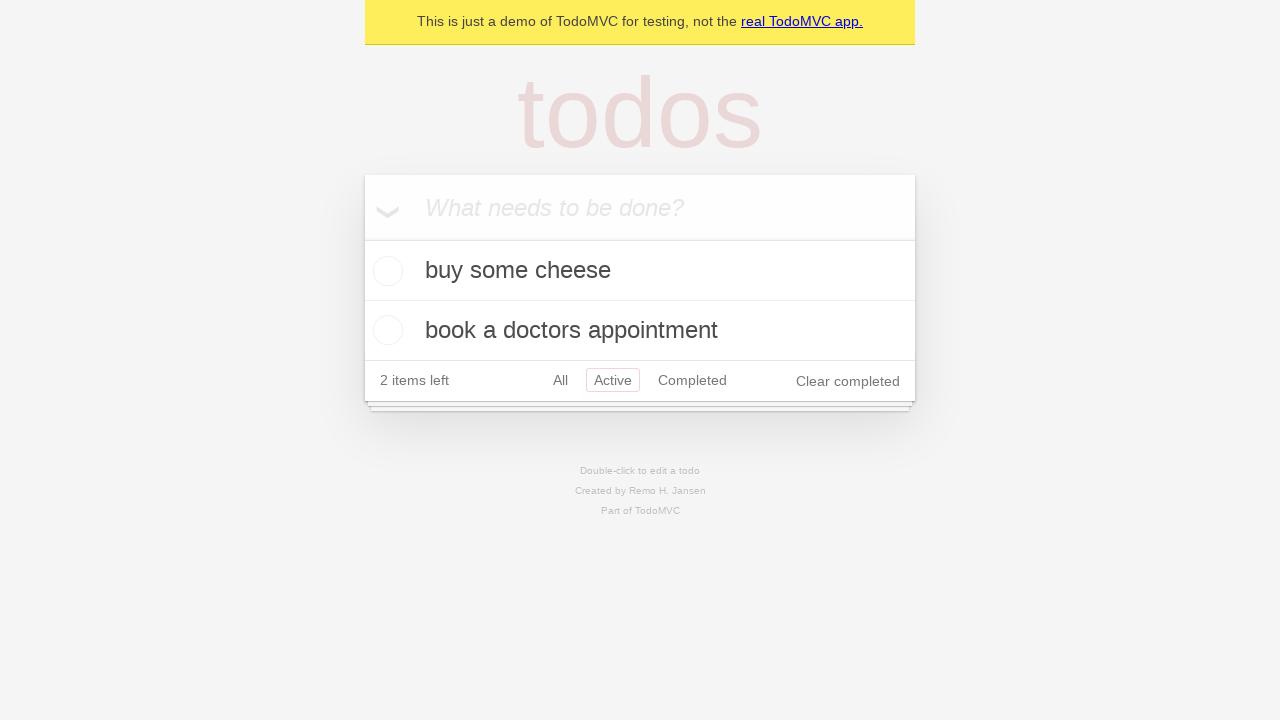

Clicked 'Completed' filter at (692, 380) on internal:role=link[name="Completed"i]
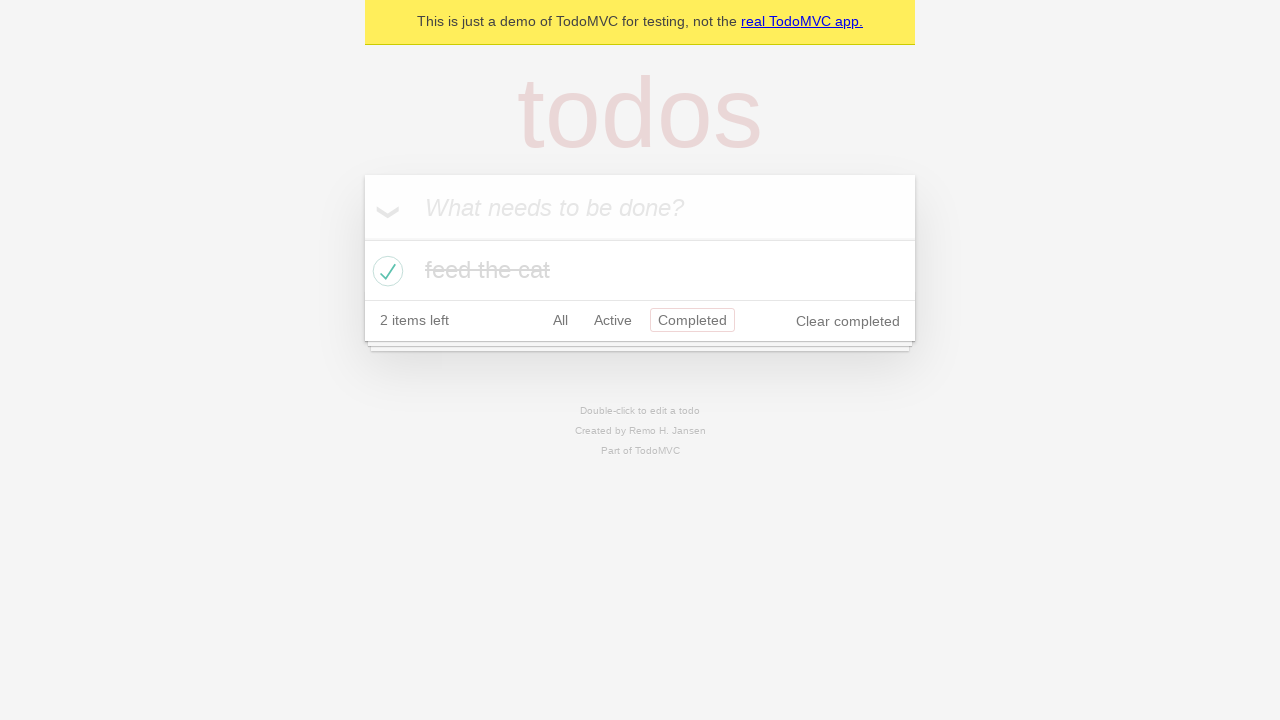

Navigated back using browser back button (first time)
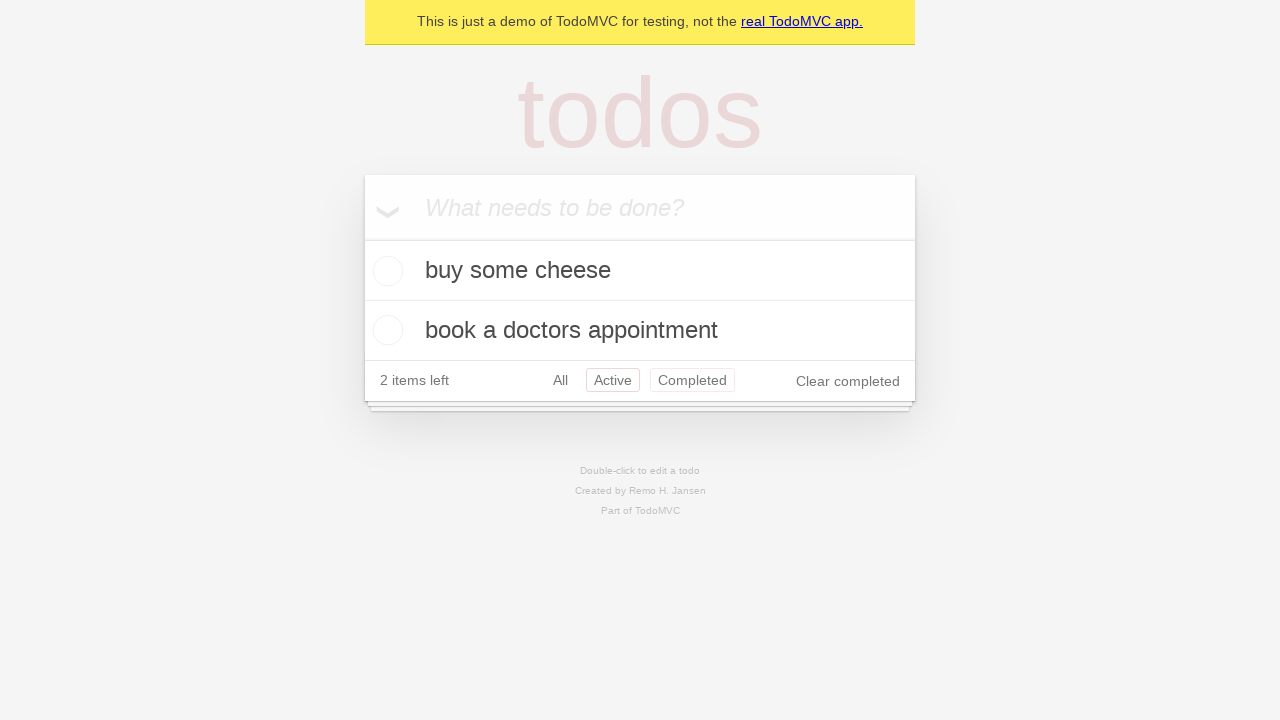

Navigated back using browser back button (second time)
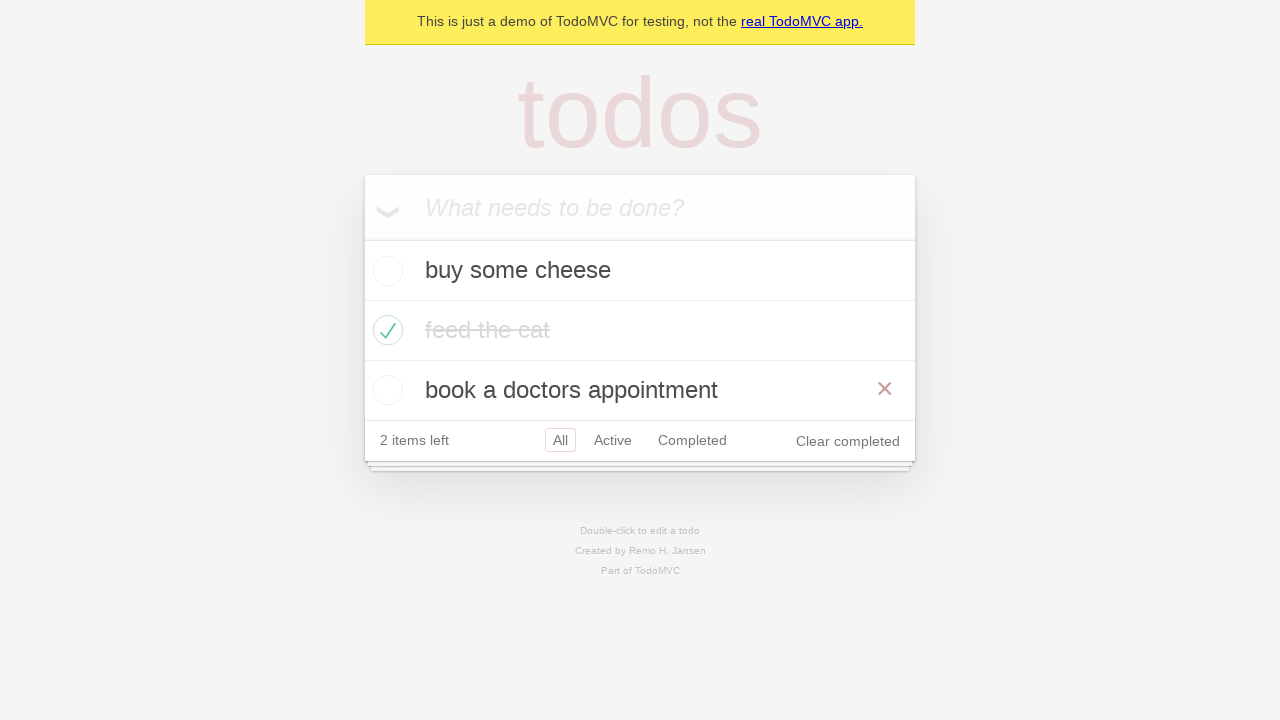

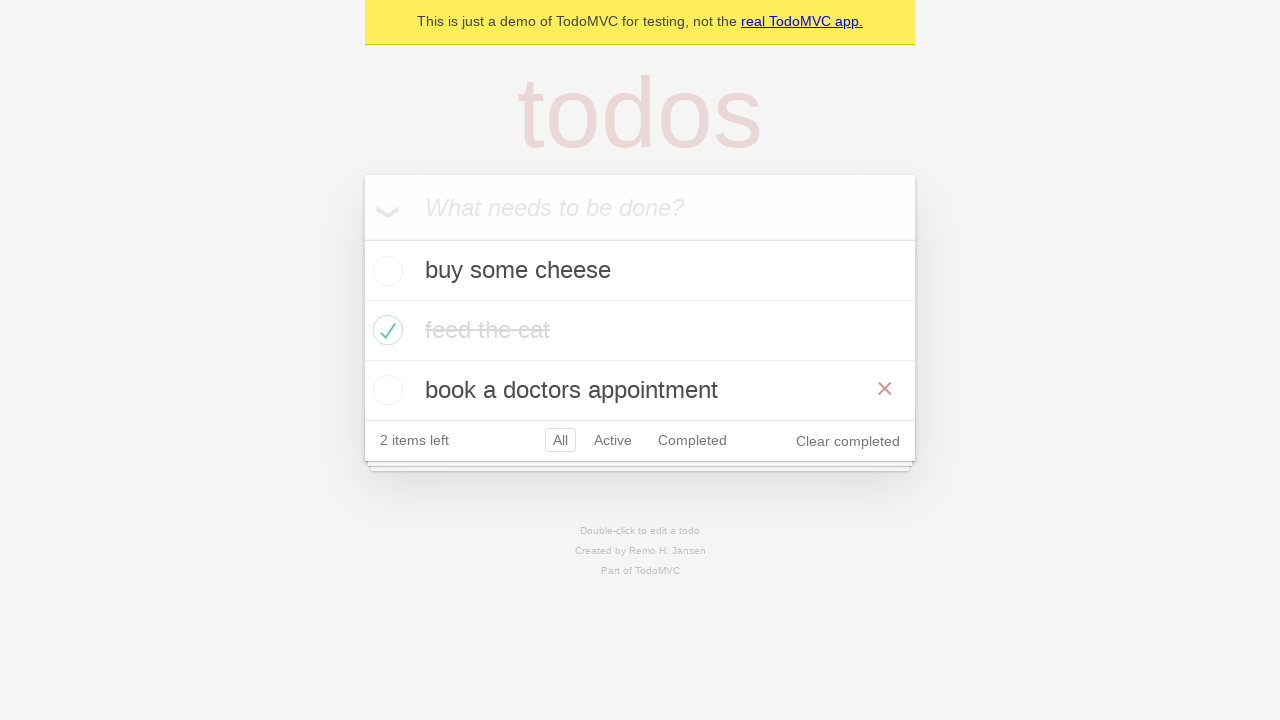